Tests JavaScript confirmation alert by clicking on Basic Elements tab, triggering a confirmation dialog, dismissing it (clicking Cancel), and verifying the "You pressed Cancel!" message appears.

Starting URL: http://automationbykrishna.com/

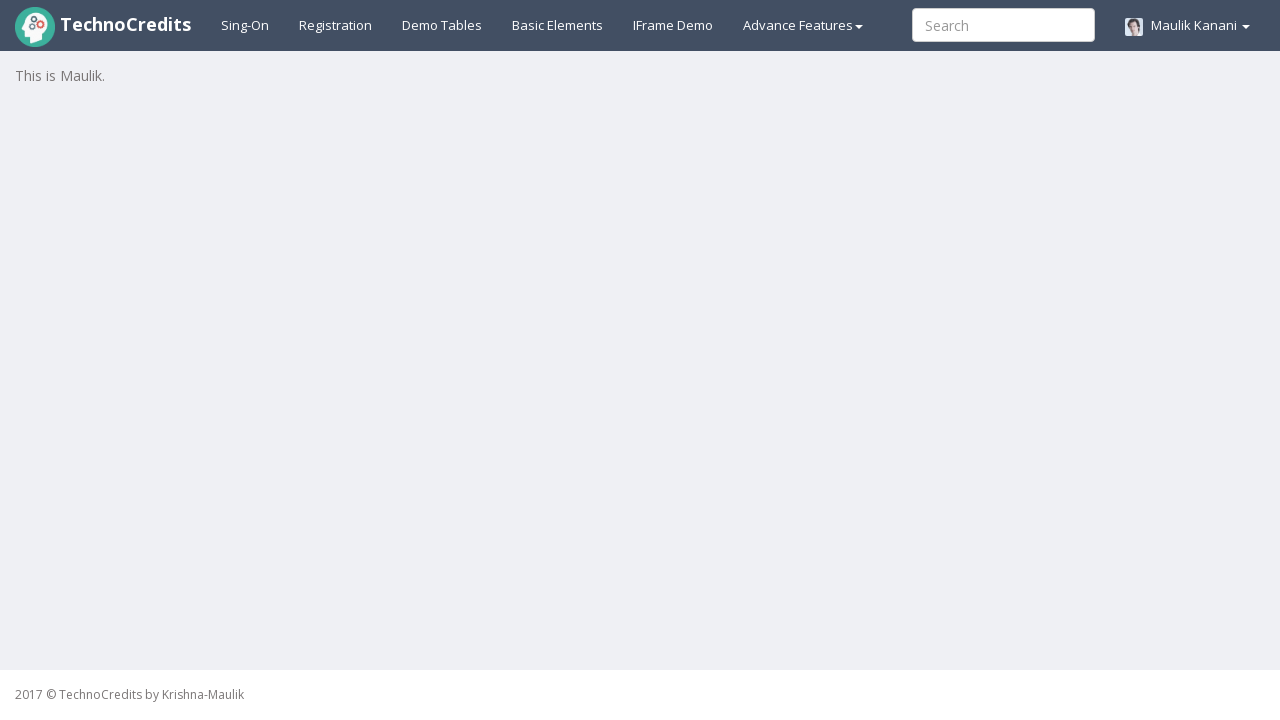

Clicked on Basic Elements tab at (558, 25) on #basicelements
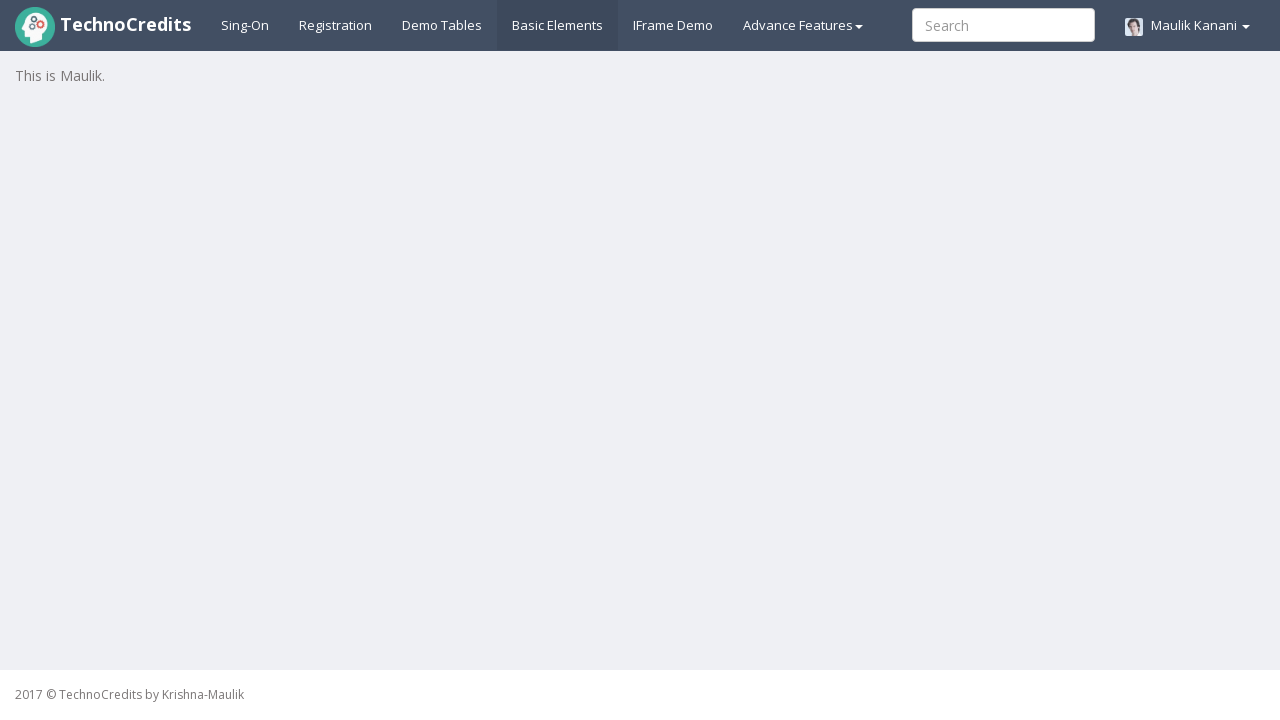

Waited 2 seconds for page to load
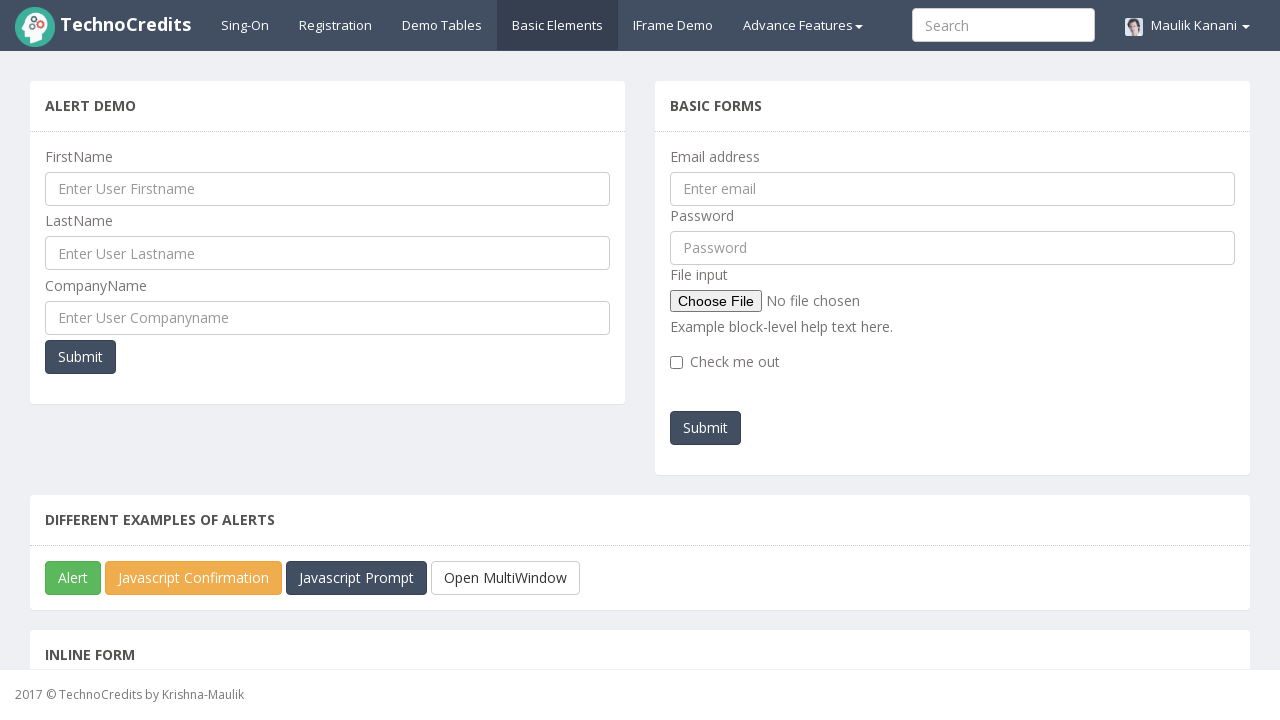

Set up dialog handler to dismiss confirmation alerts
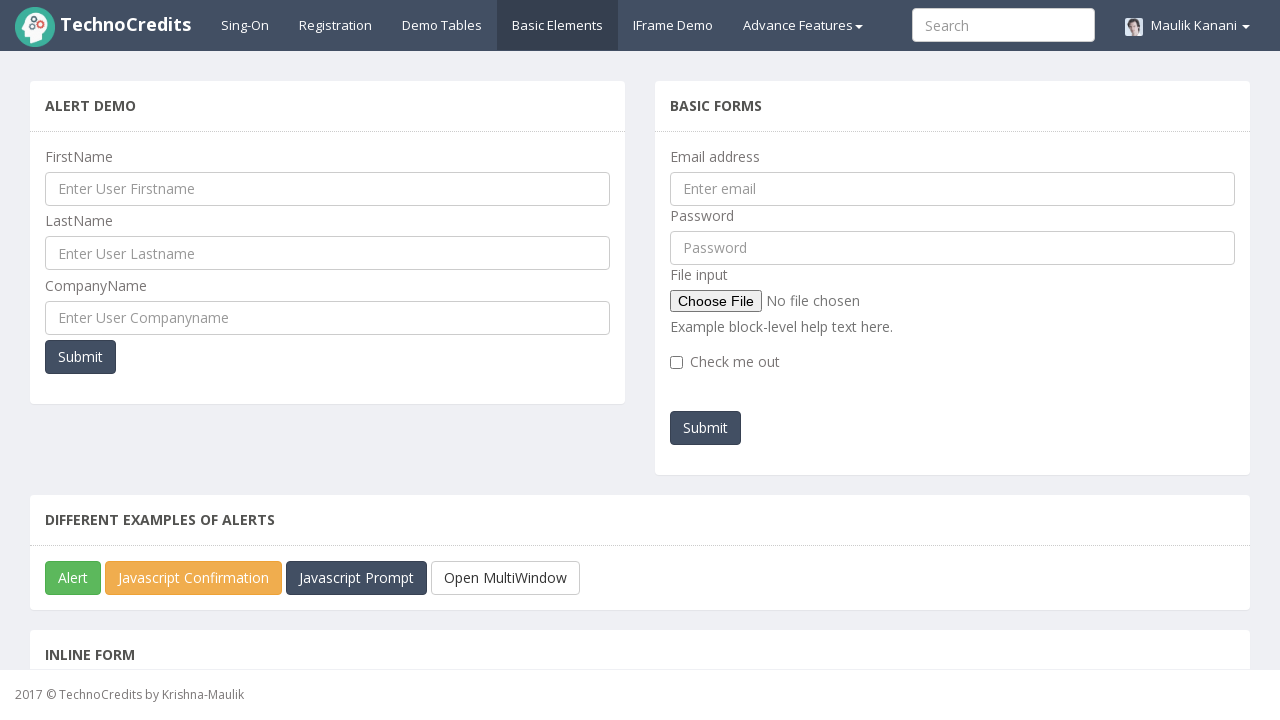

Clicked JavaScript Confirmation button to trigger alert at (194, 578) on button.btn.btn-warning
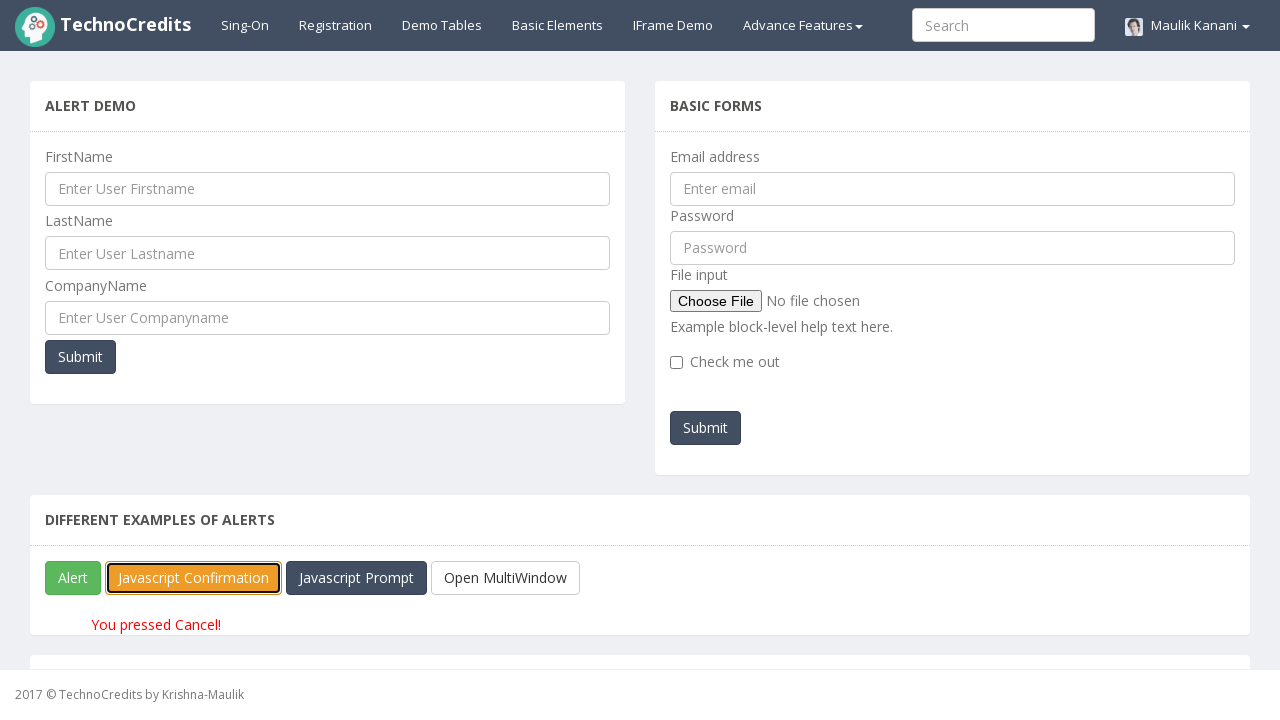

Waited for result message element to appear
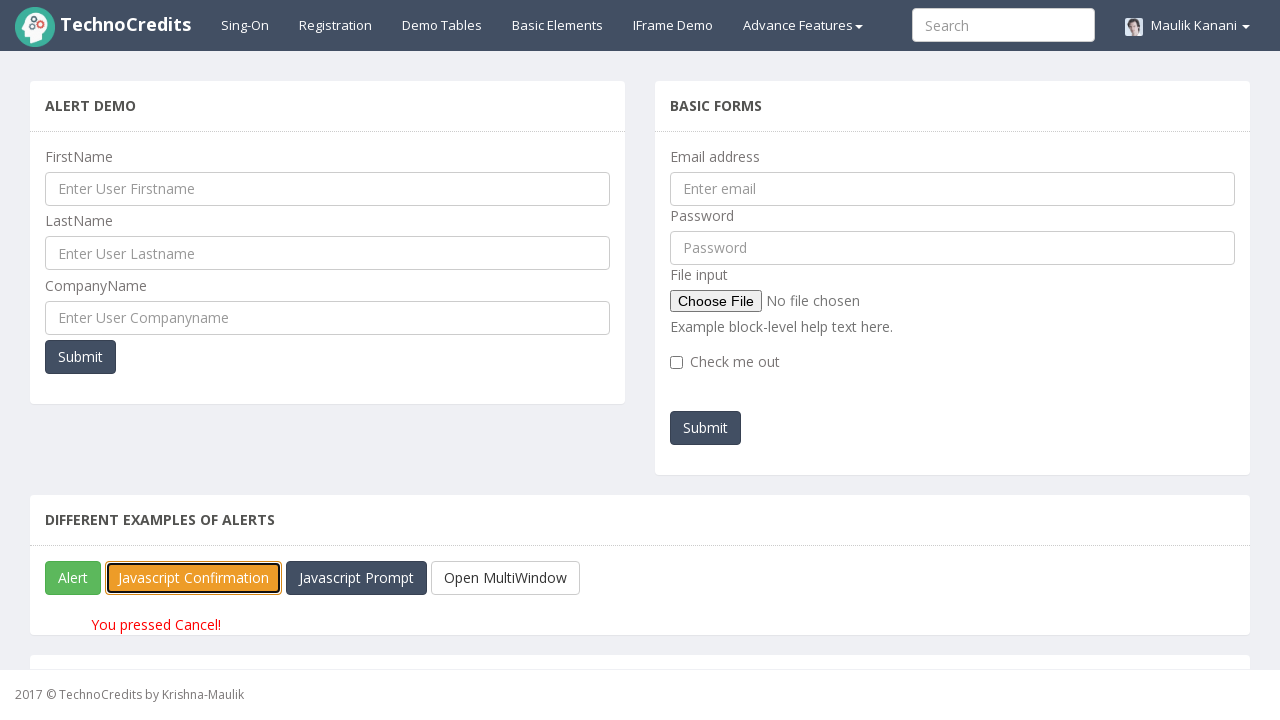

Retrieved result message text content
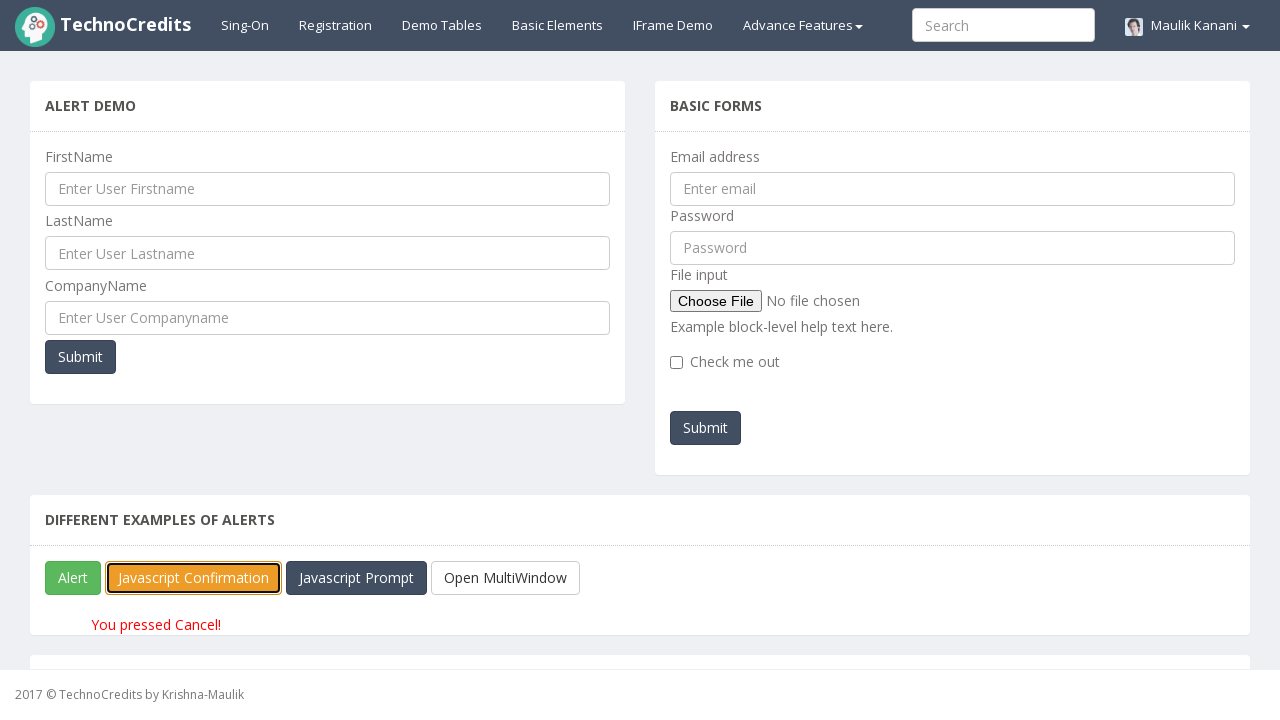

Verified that result message contains 'You pressed Cancel!'
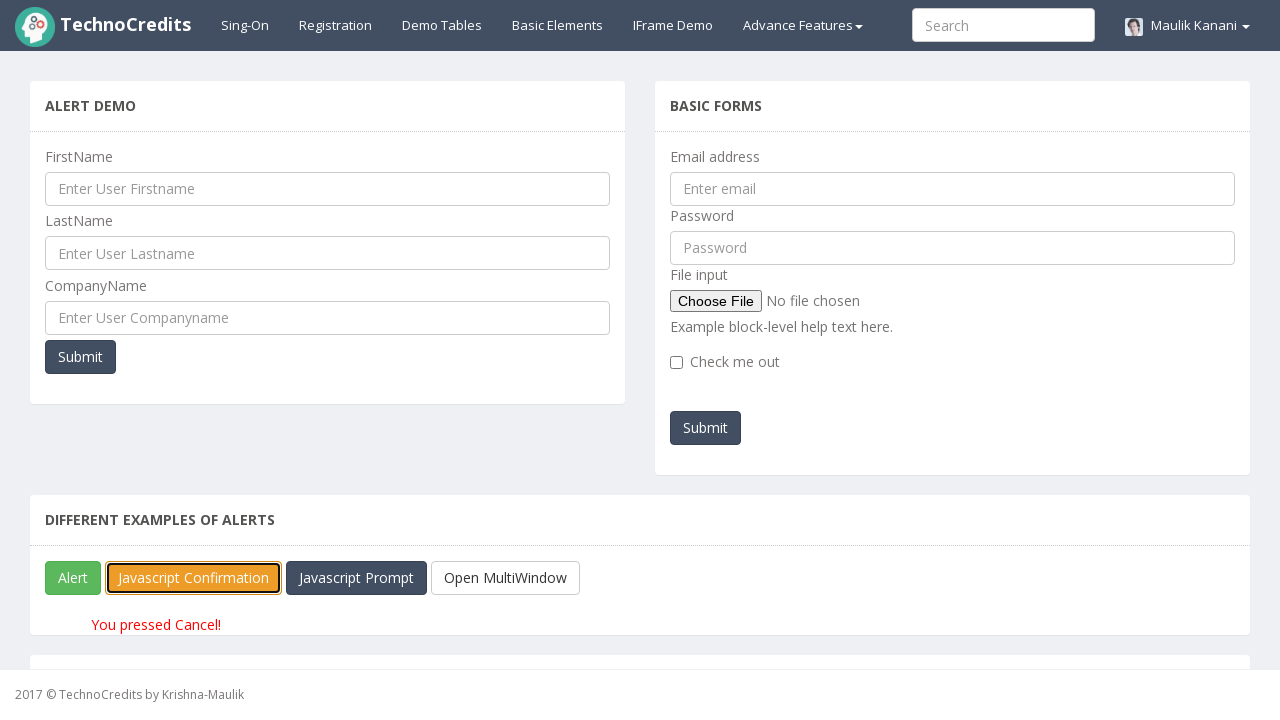

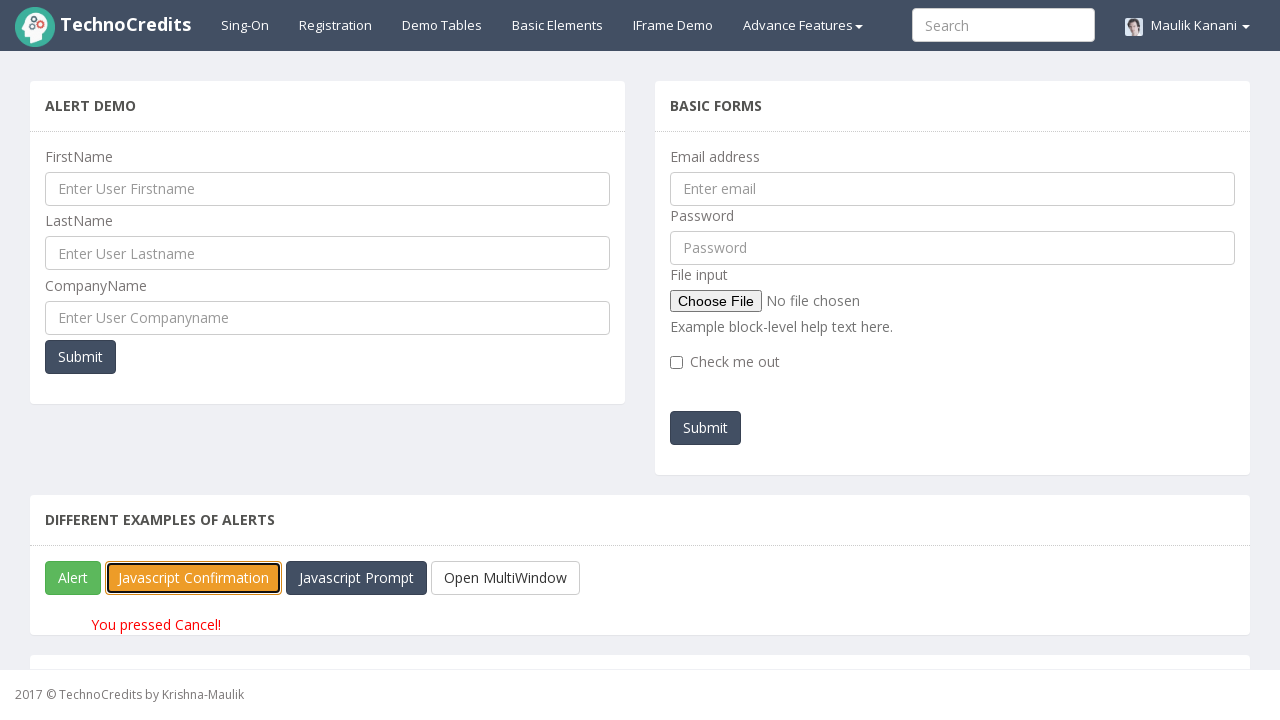